Tests that clicking Clear completed removes completed items from the list

Starting URL: https://demo.playwright.dev/todomvc

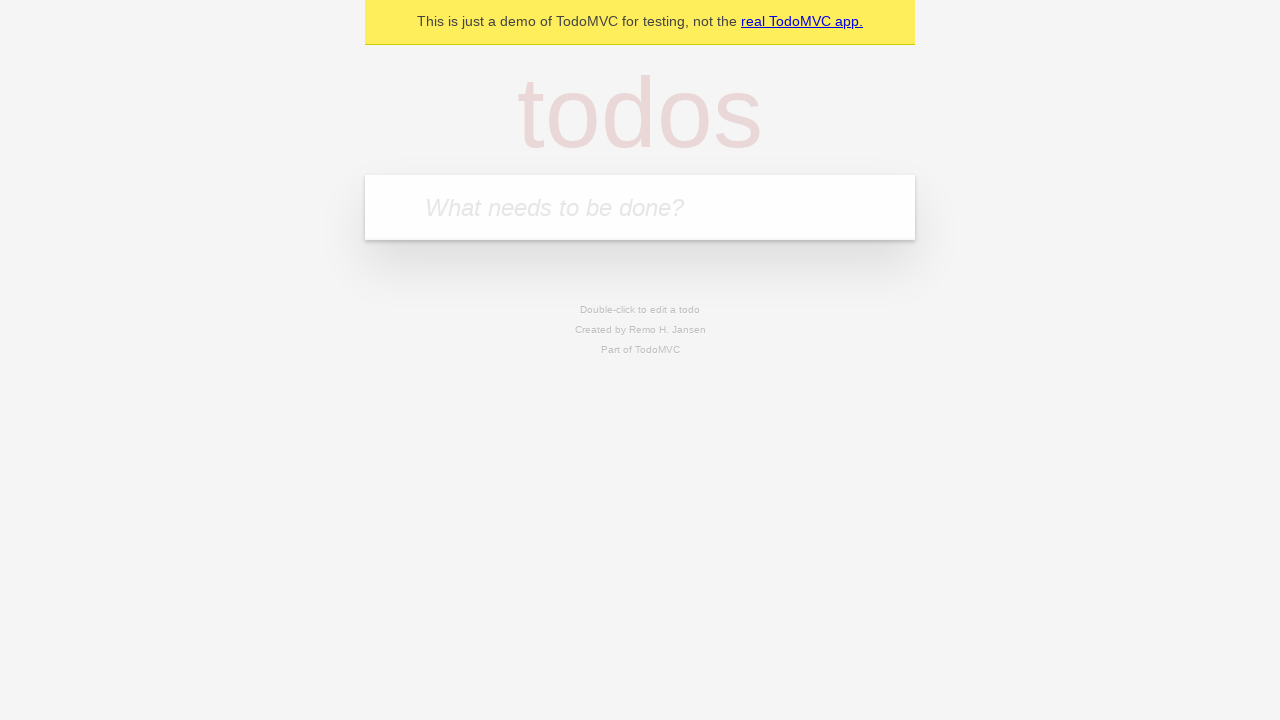

Filled todo input with 'buy some cheese' on internal:attr=[placeholder="What needs to be done?"i]
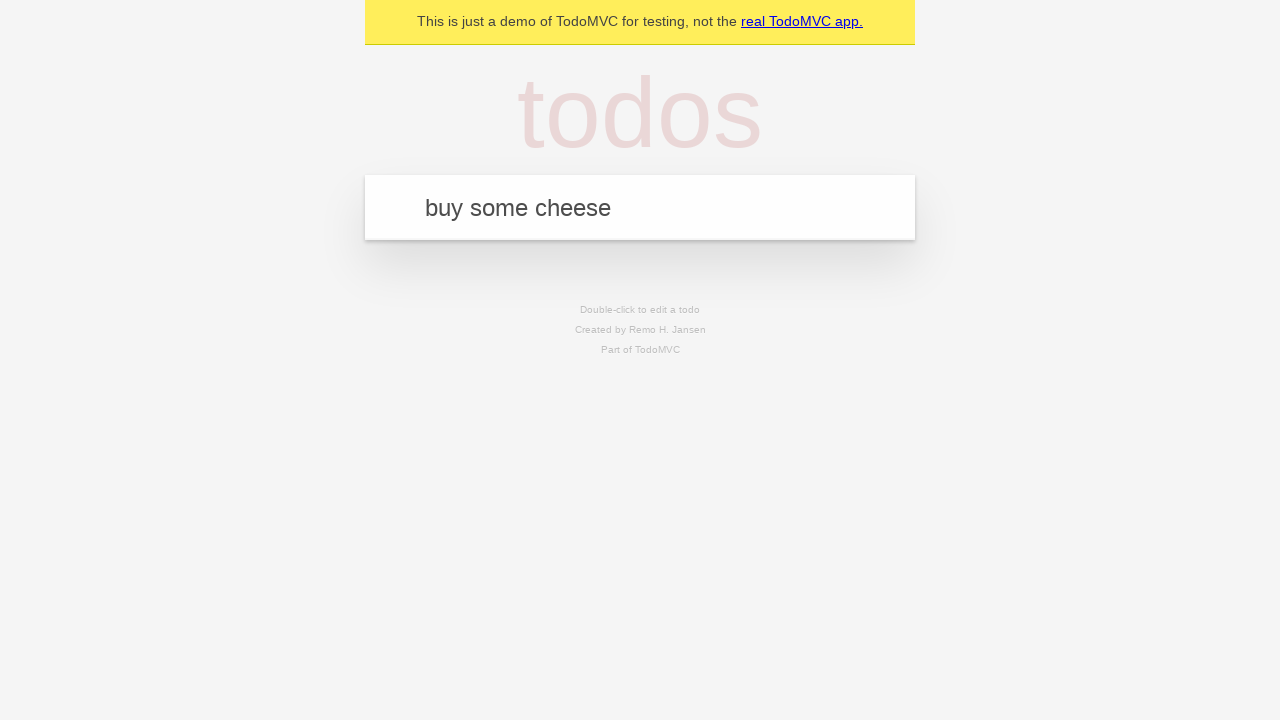

Pressed Enter to add first todo item on internal:attr=[placeholder="What needs to be done?"i]
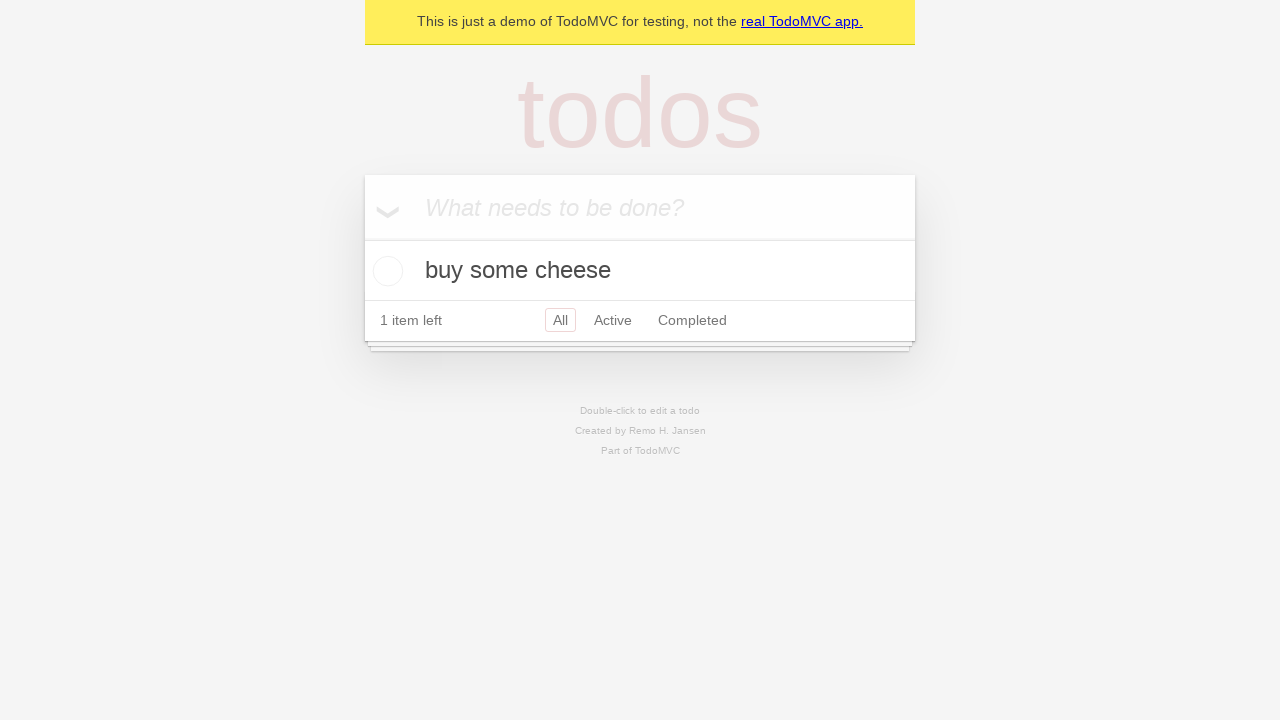

Filled todo input with 'feed the cat' on internal:attr=[placeholder="What needs to be done?"i]
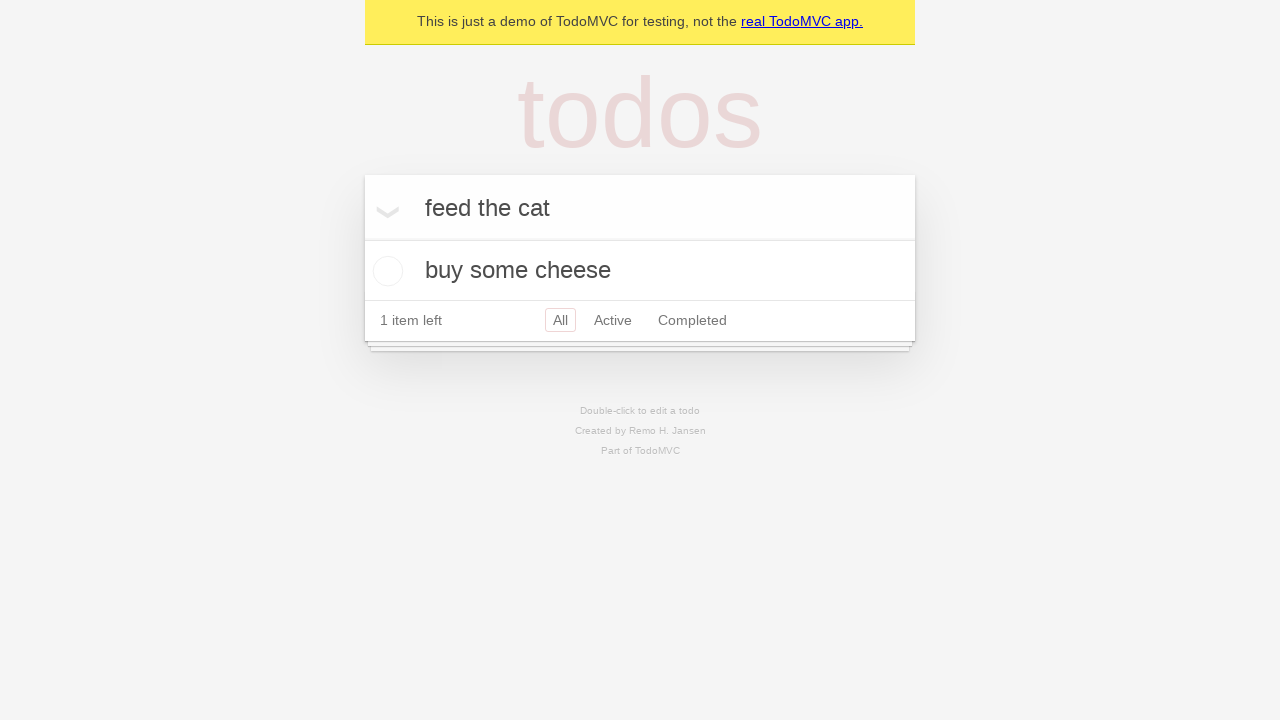

Pressed Enter to add second todo item on internal:attr=[placeholder="What needs to be done?"i]
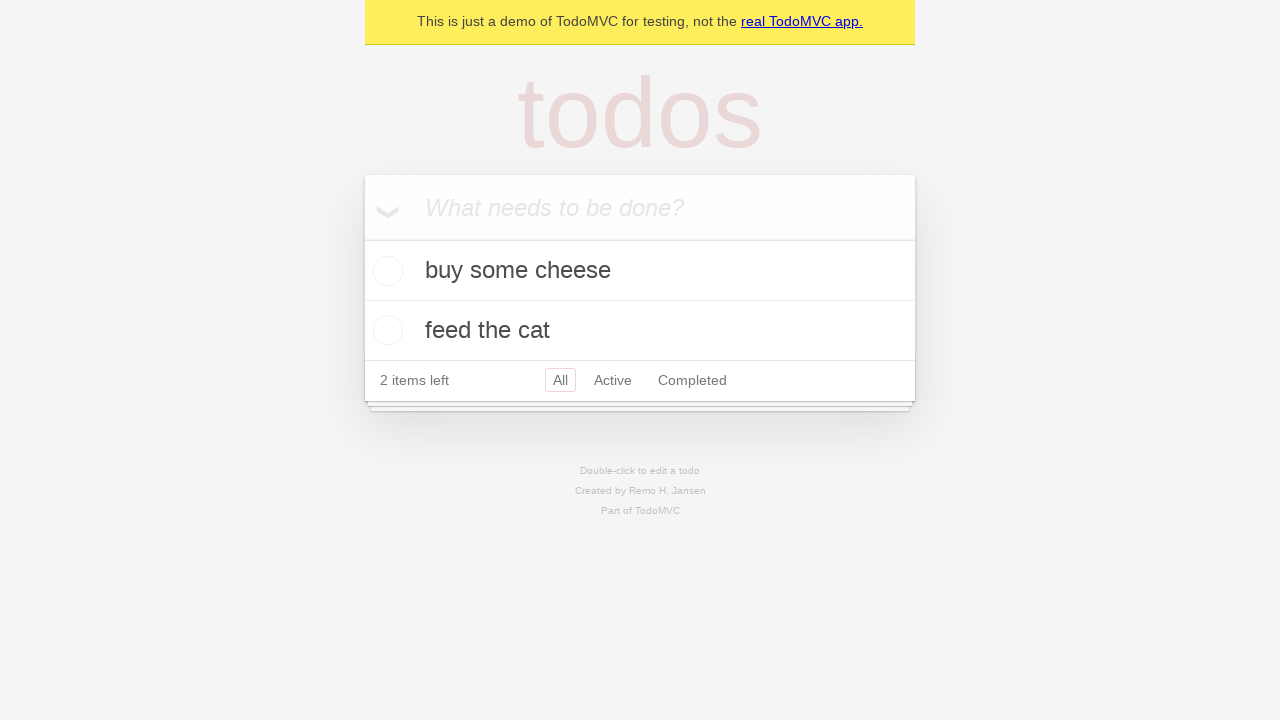

Filled todo input with 'book a doctors appointment' on internal:attr=[placeholder="What needs to be done?"i]
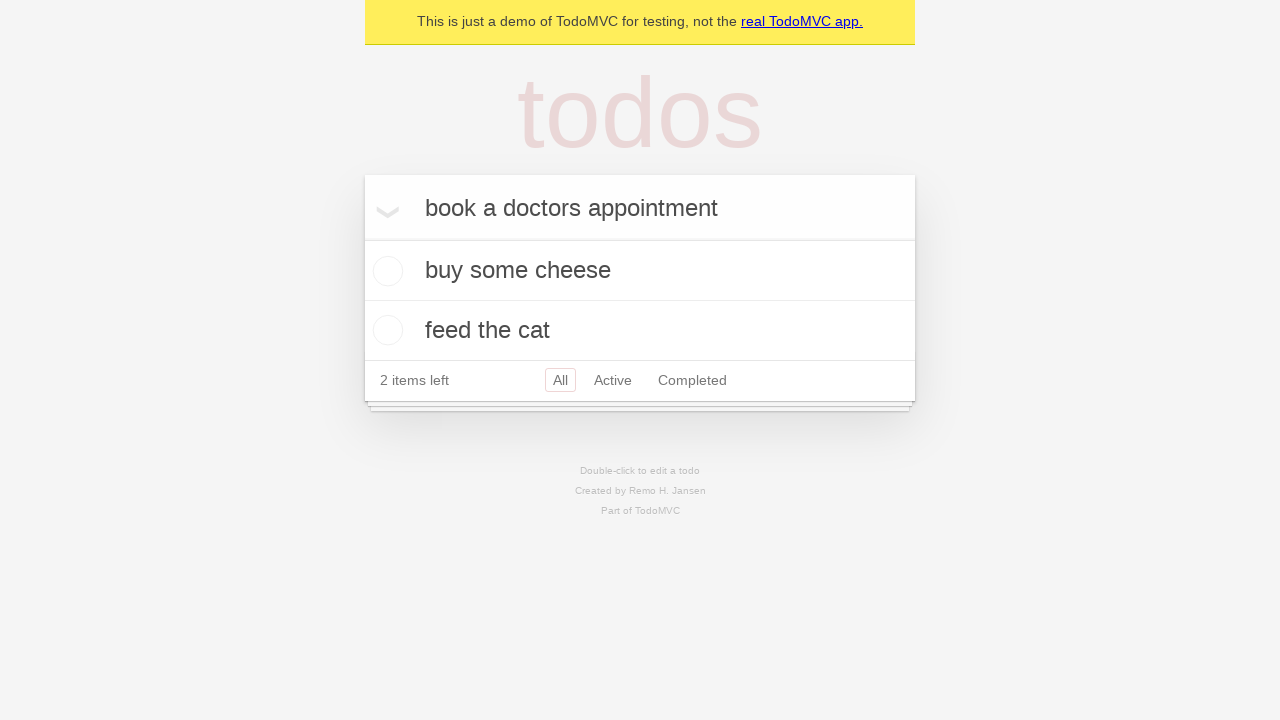

Pressed Enter to add third todo item on internal:attr=[placeholder="What needs to be done?"i]
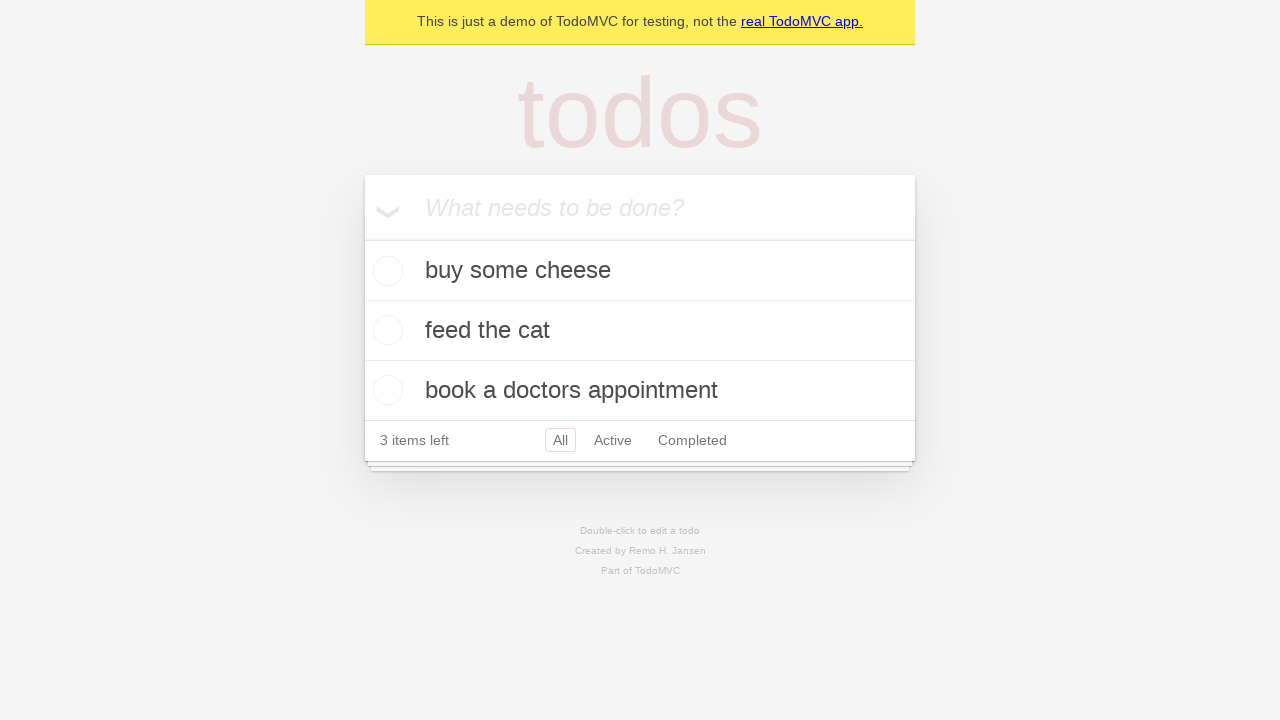

Checked the second todo item checkbox to mark it as completed at (385, 330) on internal:testid=[data-testid="todo-item"s] >> nth=1 >> internal:role=checkbox
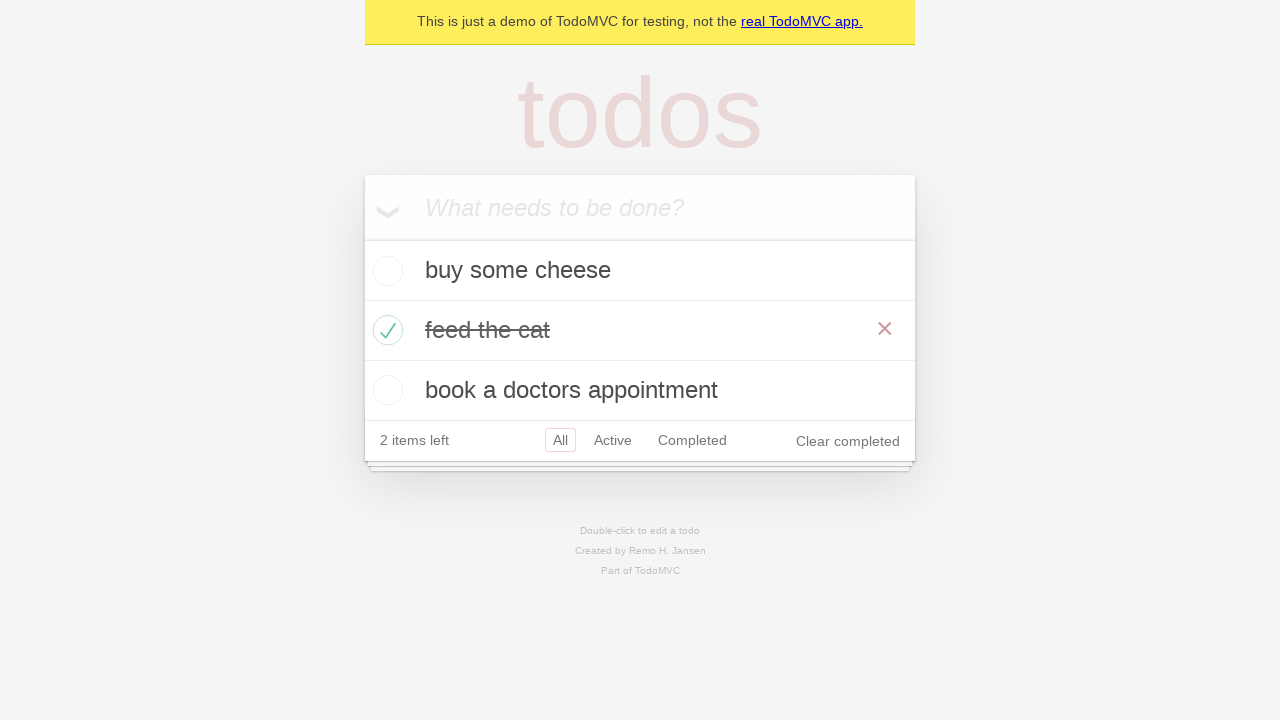

Clicked Clear completed button to remove completed items at (848, 441) on internal:role=button[name="Clear completed"i]
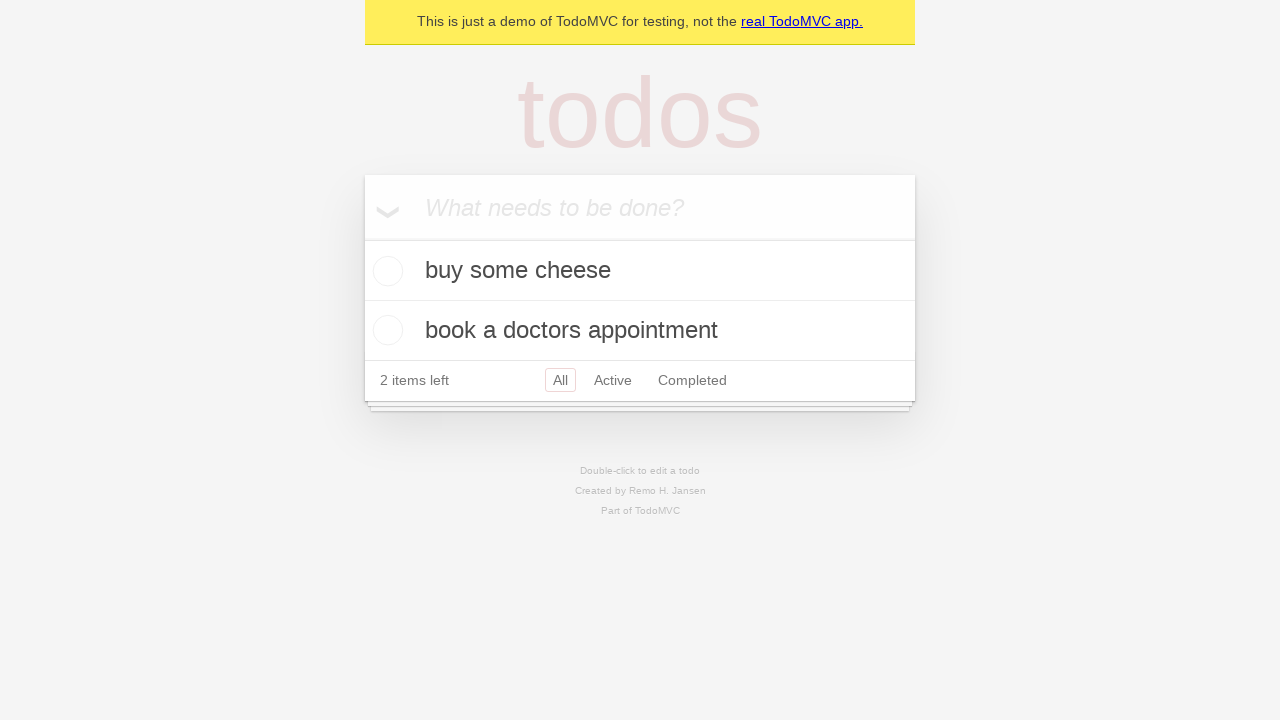

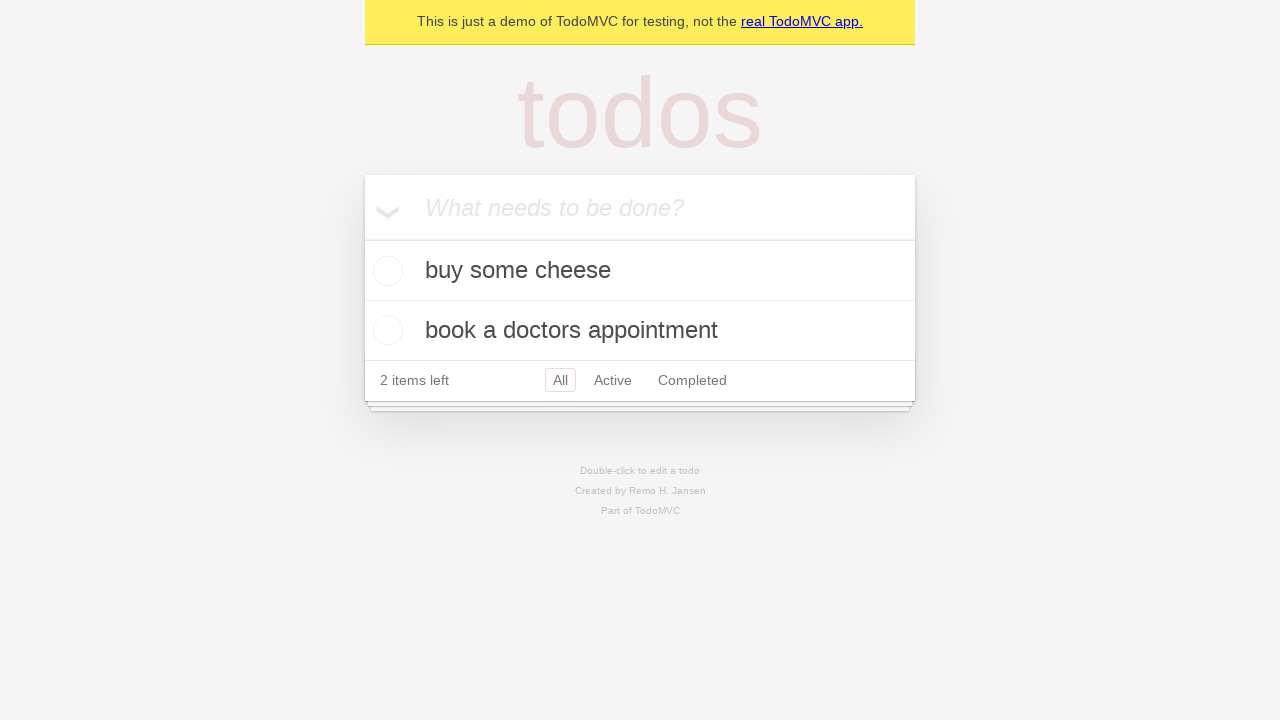